Tests opening a new browser window by navigating to a page, opening a new window, navigating to another page in that window, and verifying there are 2 window handles.

Starting URL: https://the-internet.herokuapp.com/windows

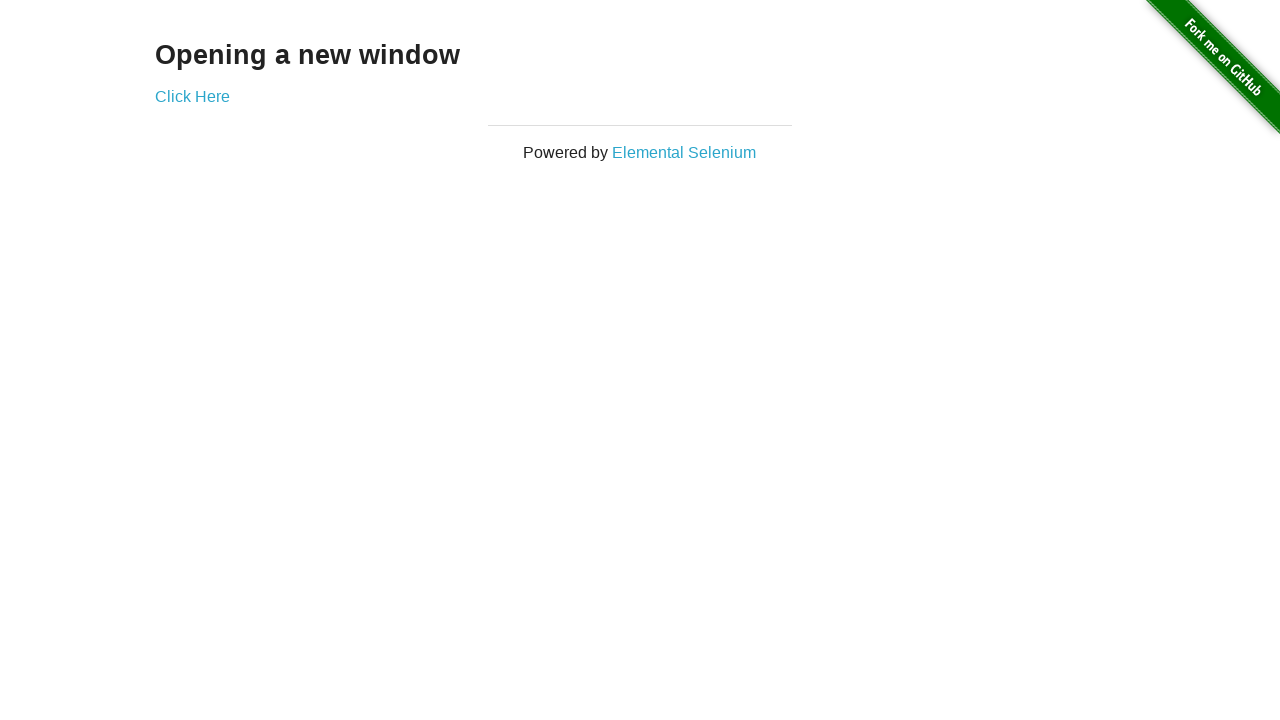

Opened a new browser window
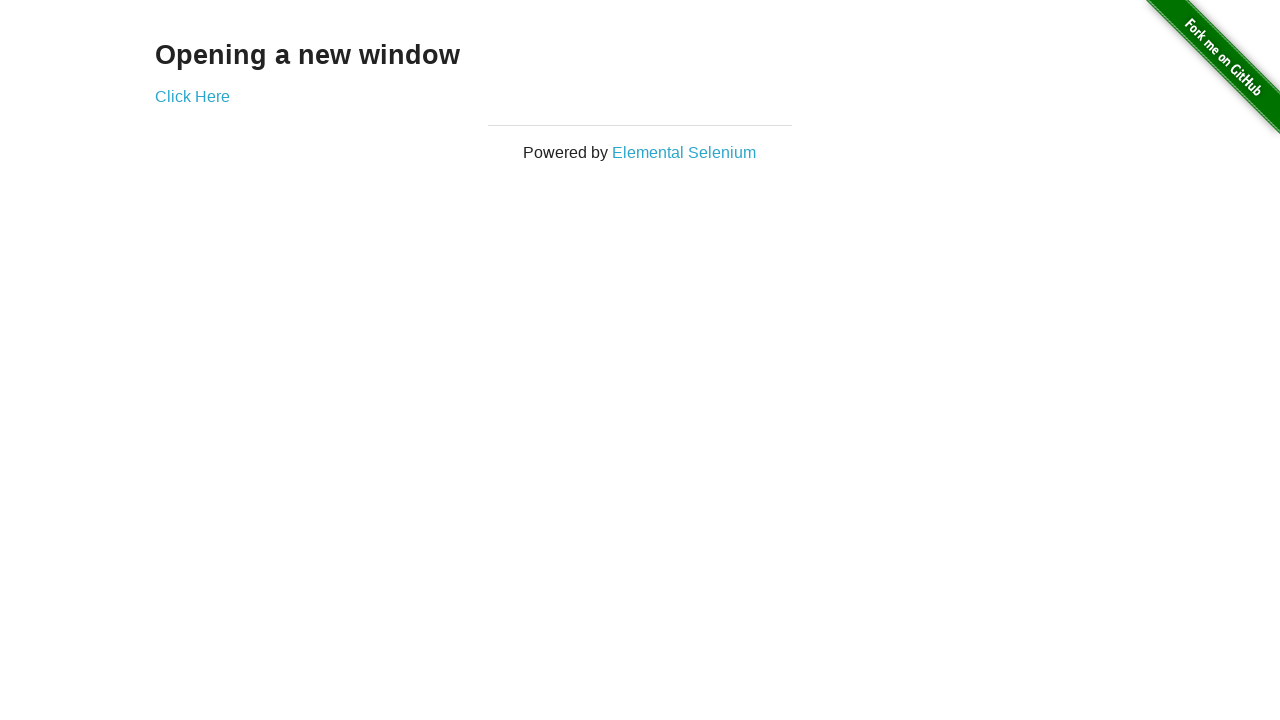

Navigated to typos page in new window
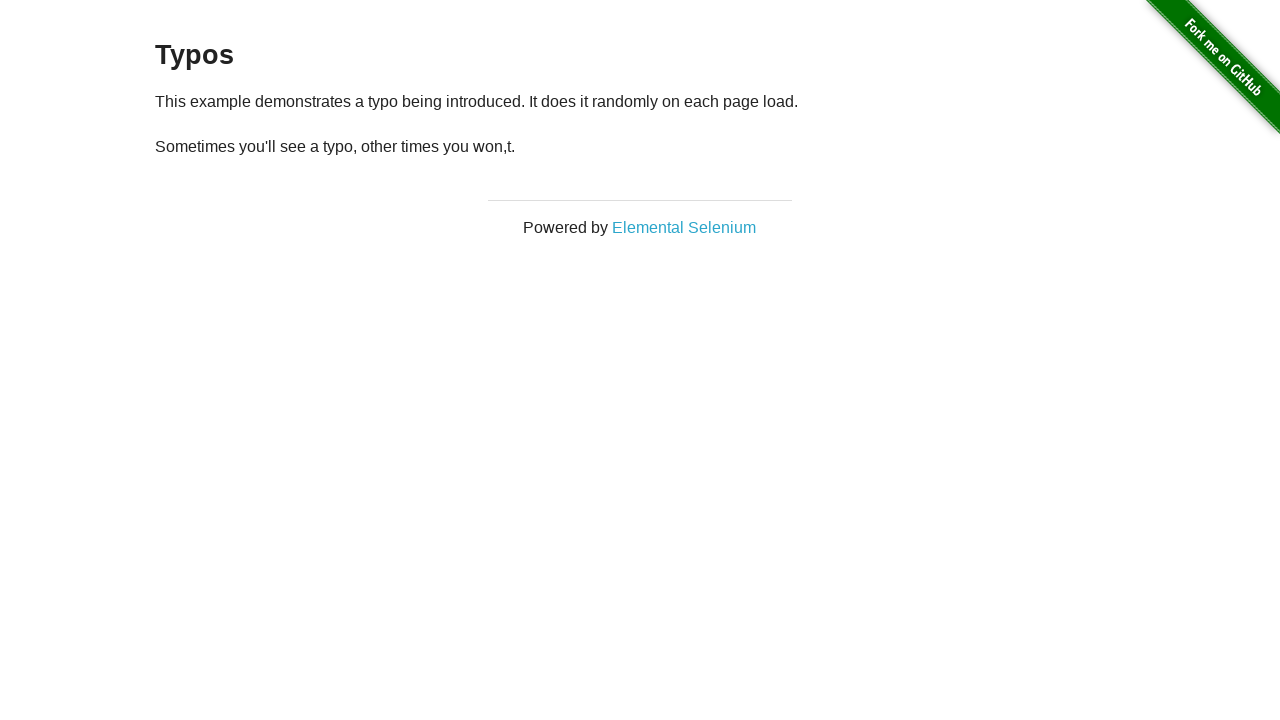

Verified 2 windows are open
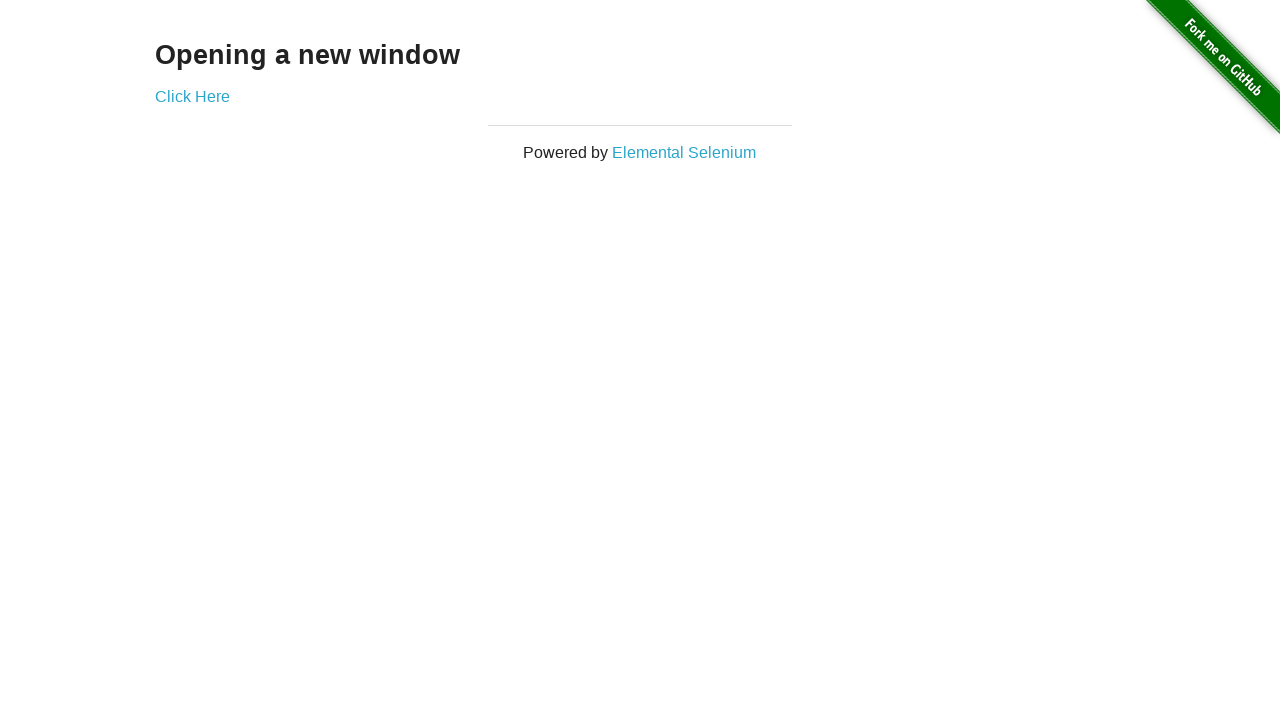

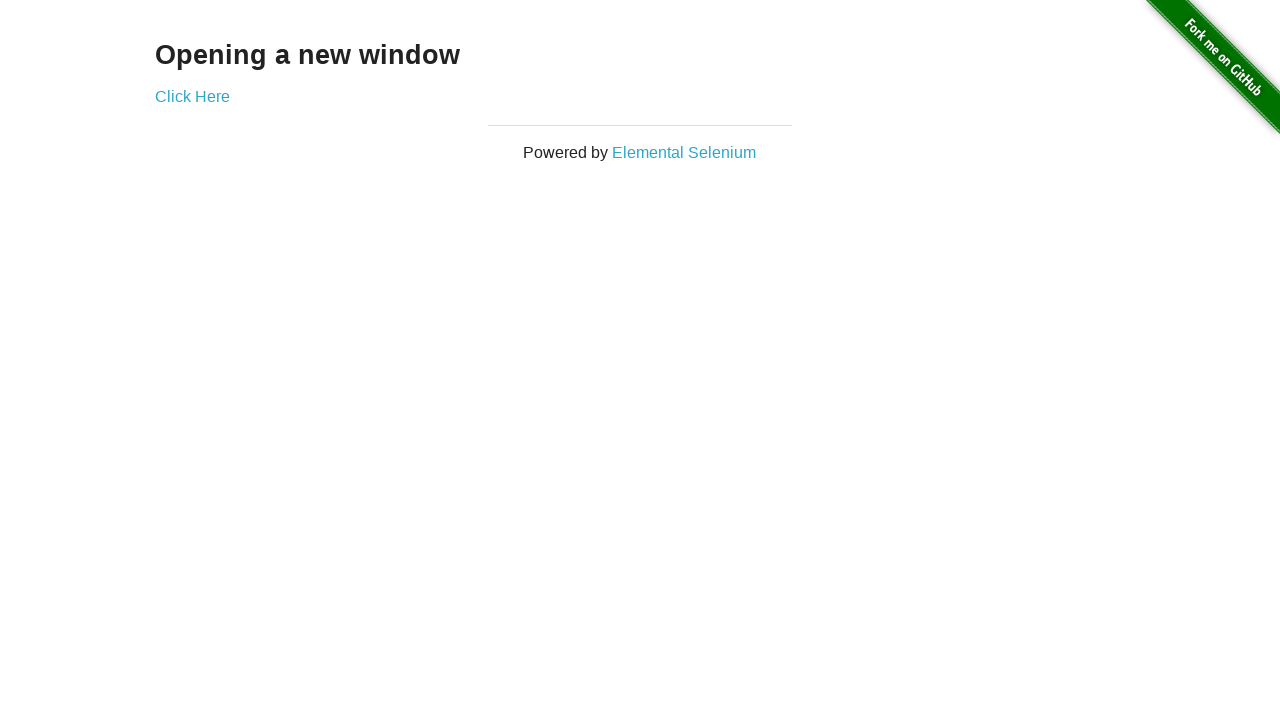